Tests a loading images page by waiting for the loading indicator to show "Done!" and then verifying that an award image element is present with a source attribute

Starting URL: https://bonigarcia.dev/selenium-webdriver-java/loading-images.html

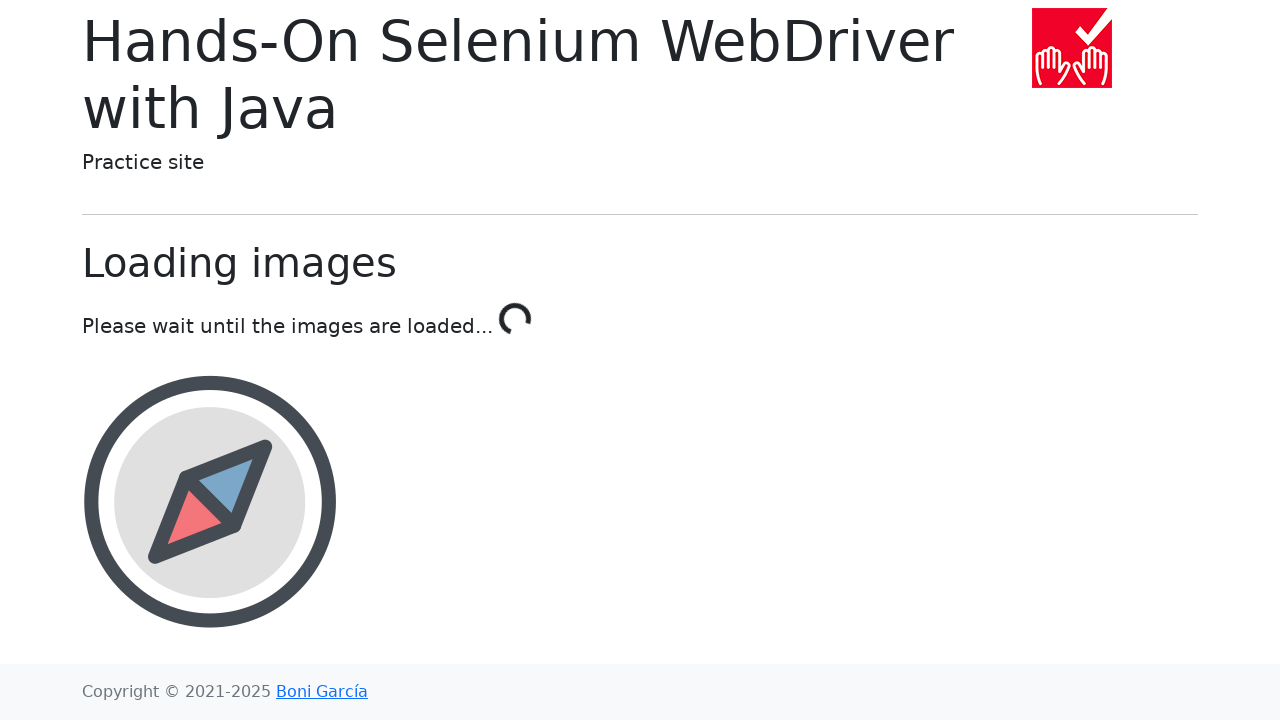

Navigated to loading images test page
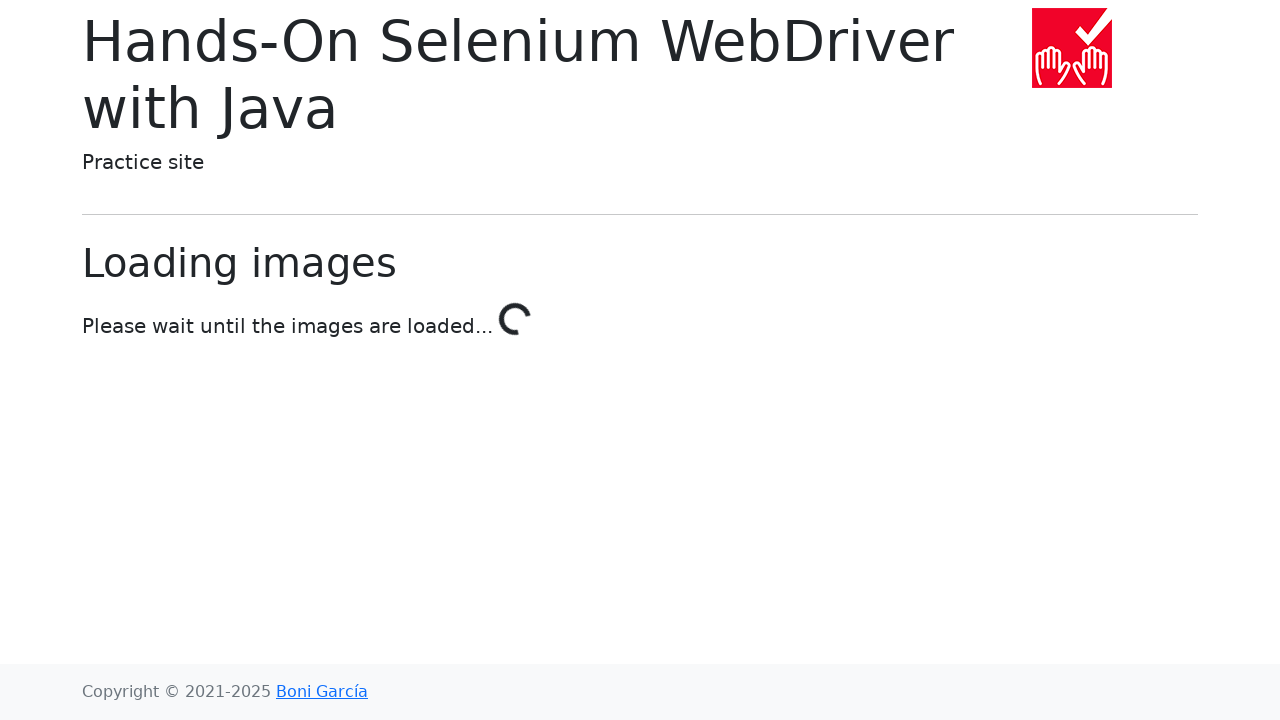

Loading indicator changed to 'Done!'
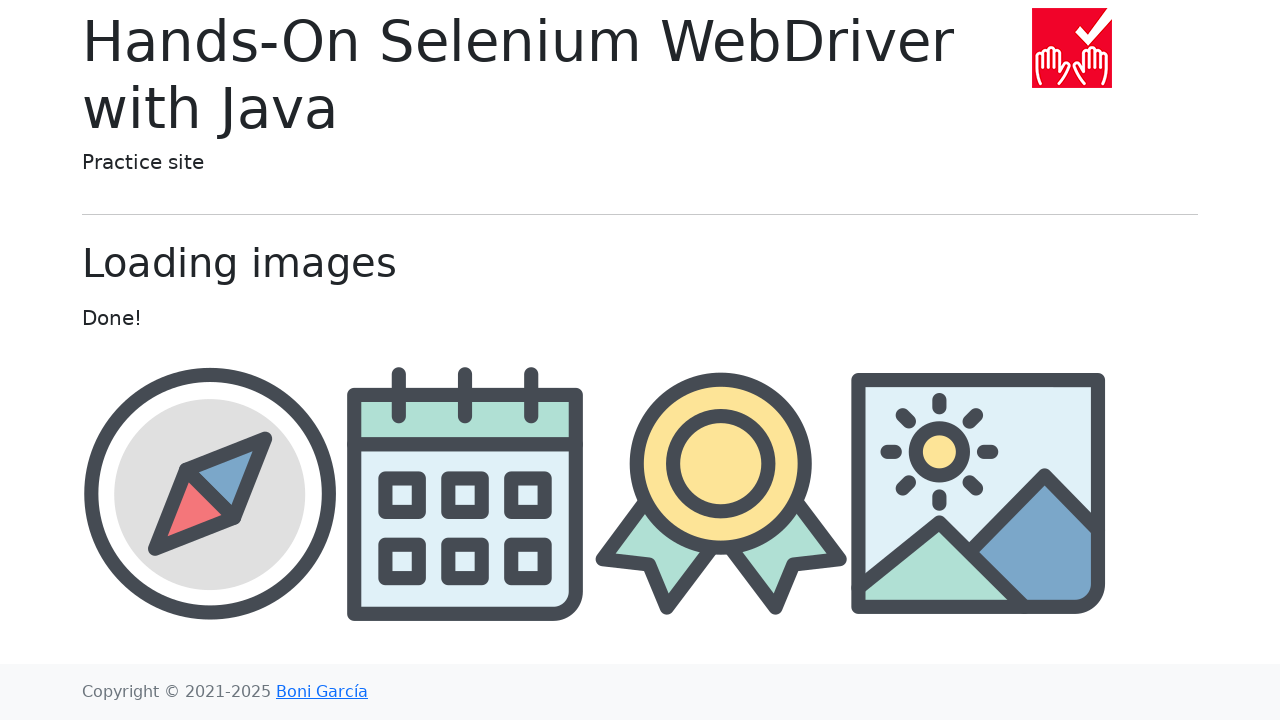

Award image element is present with src attribute
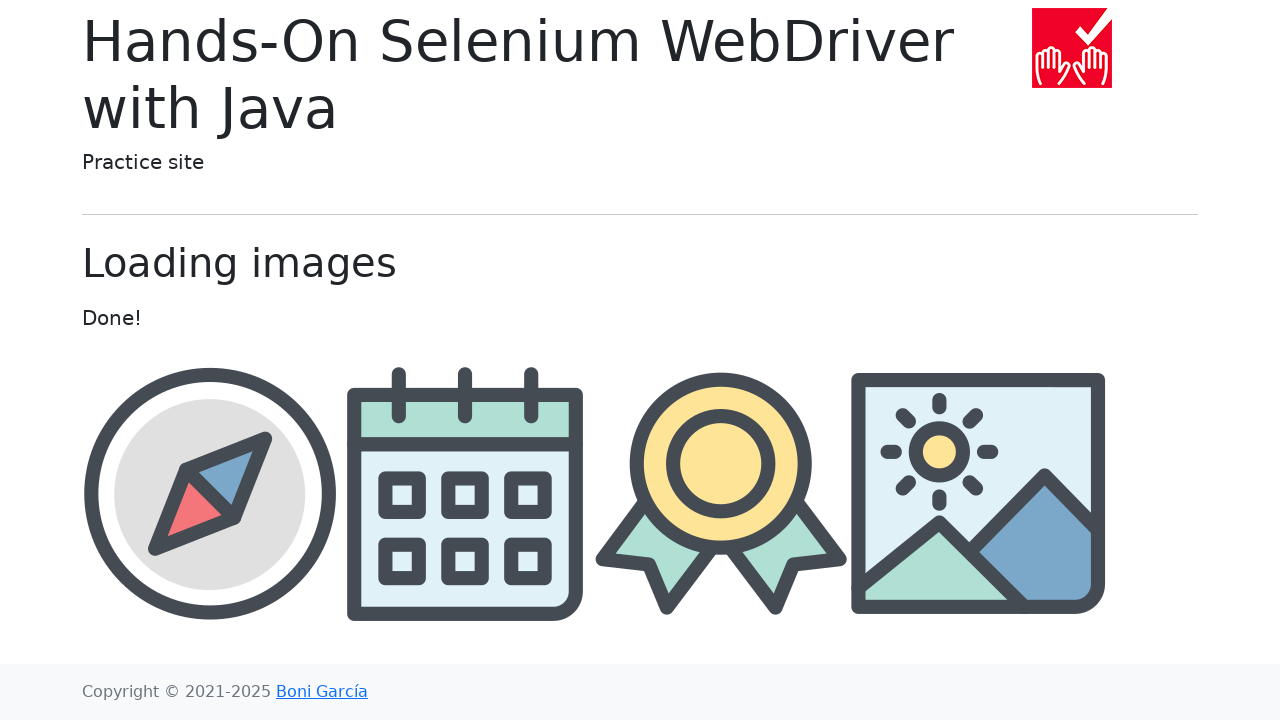

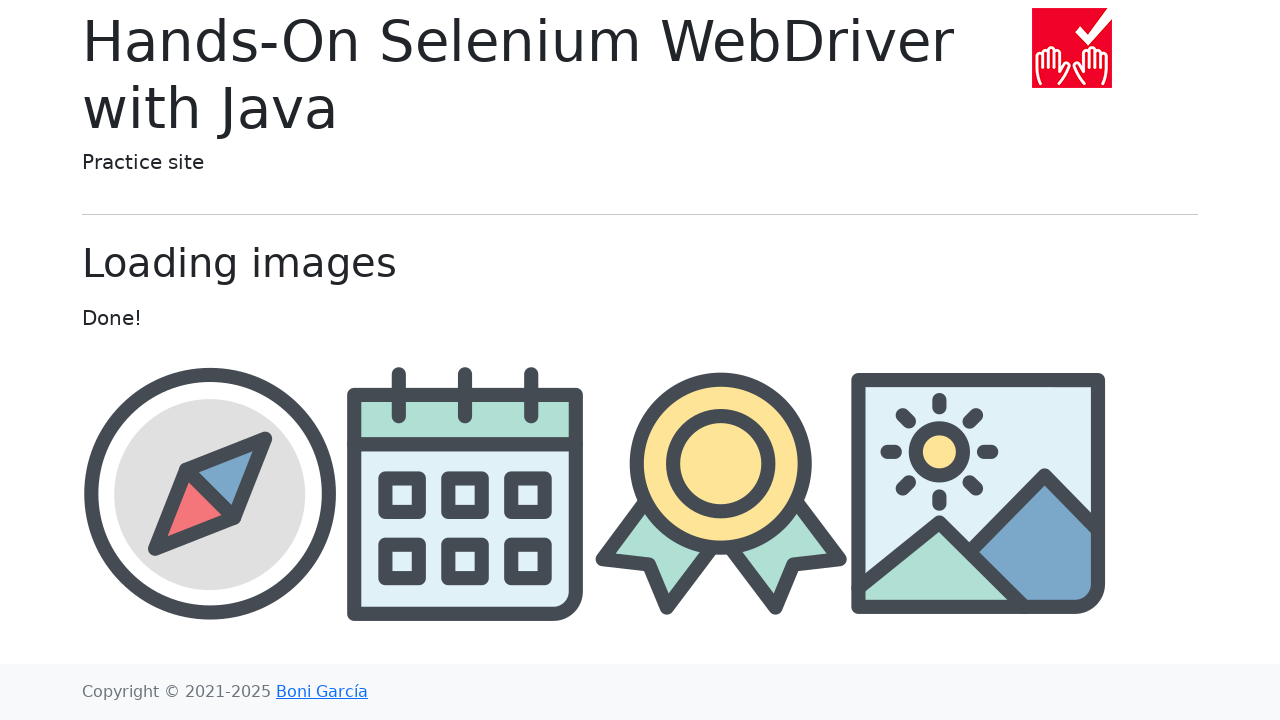